Tests form submission by filling text fields multiple times with different data and submitting

Starting URL: https://demoqa.com/text-box

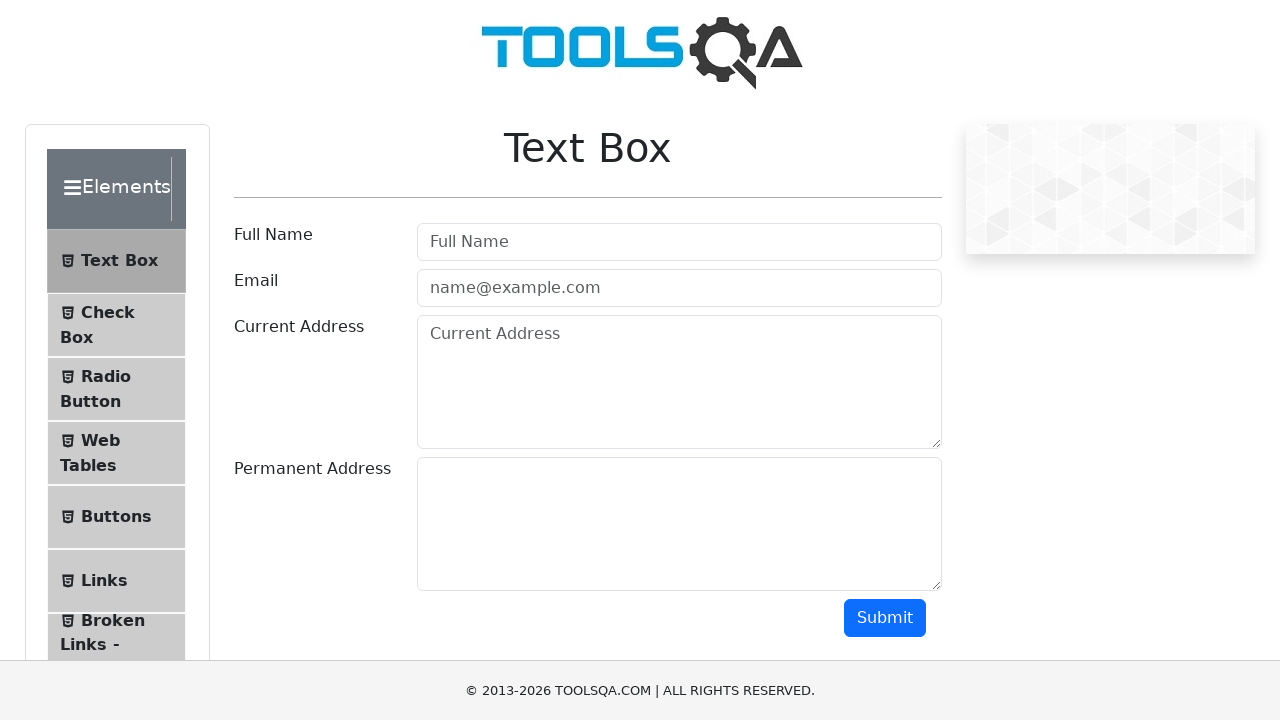

Filled userName field with 'prattay1' on #userName
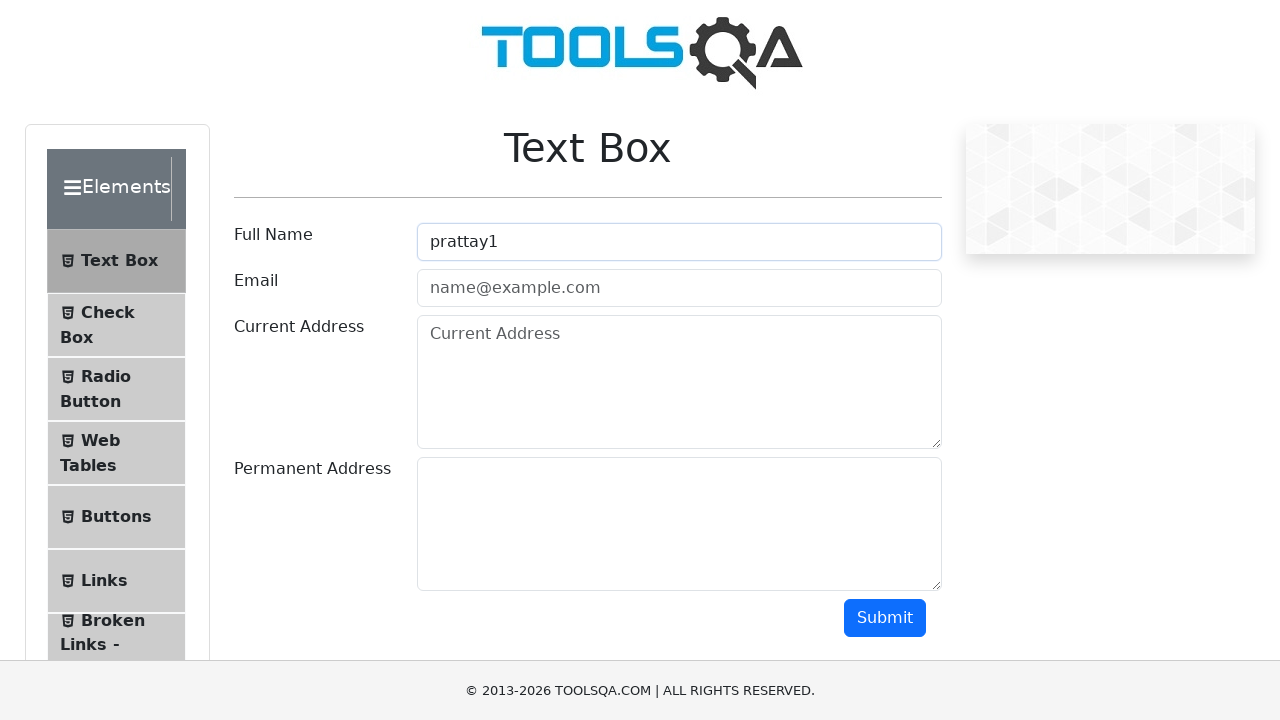

Filled userEmail field with 'hasan1@gmail.com' on #userEmail
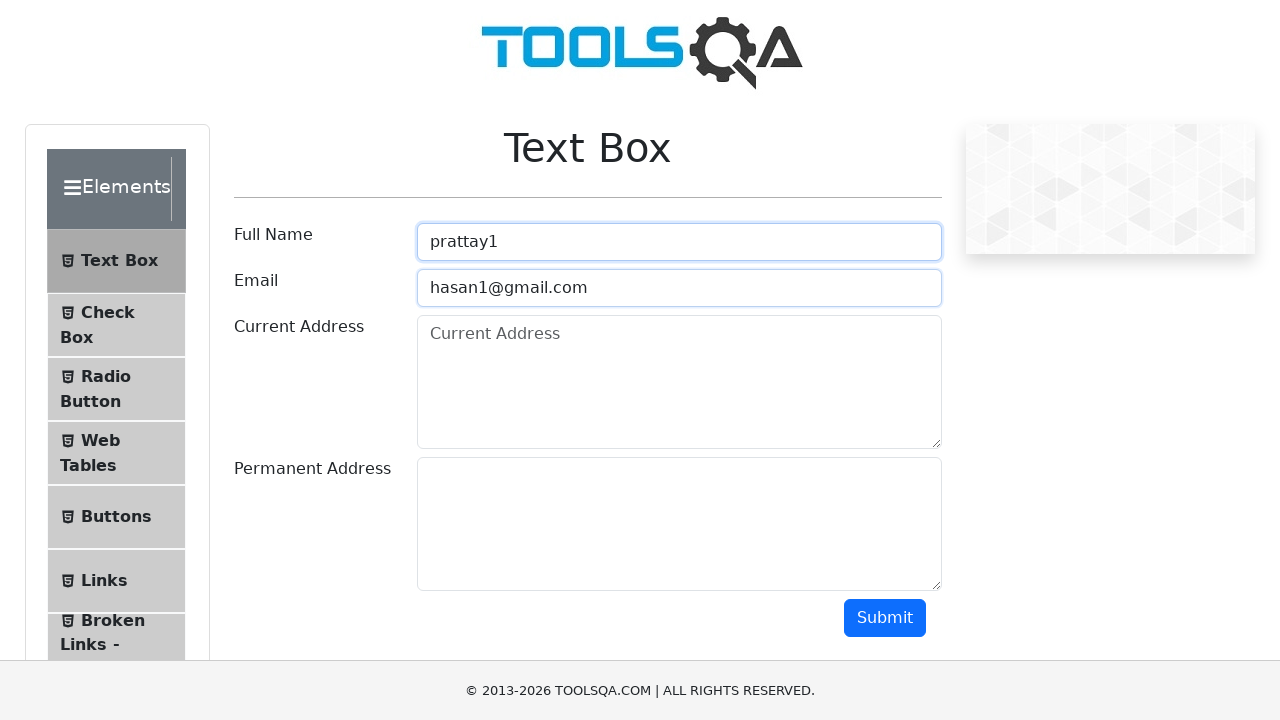

Filled currentAddress field with 'Dhaka1' on #currentAddress
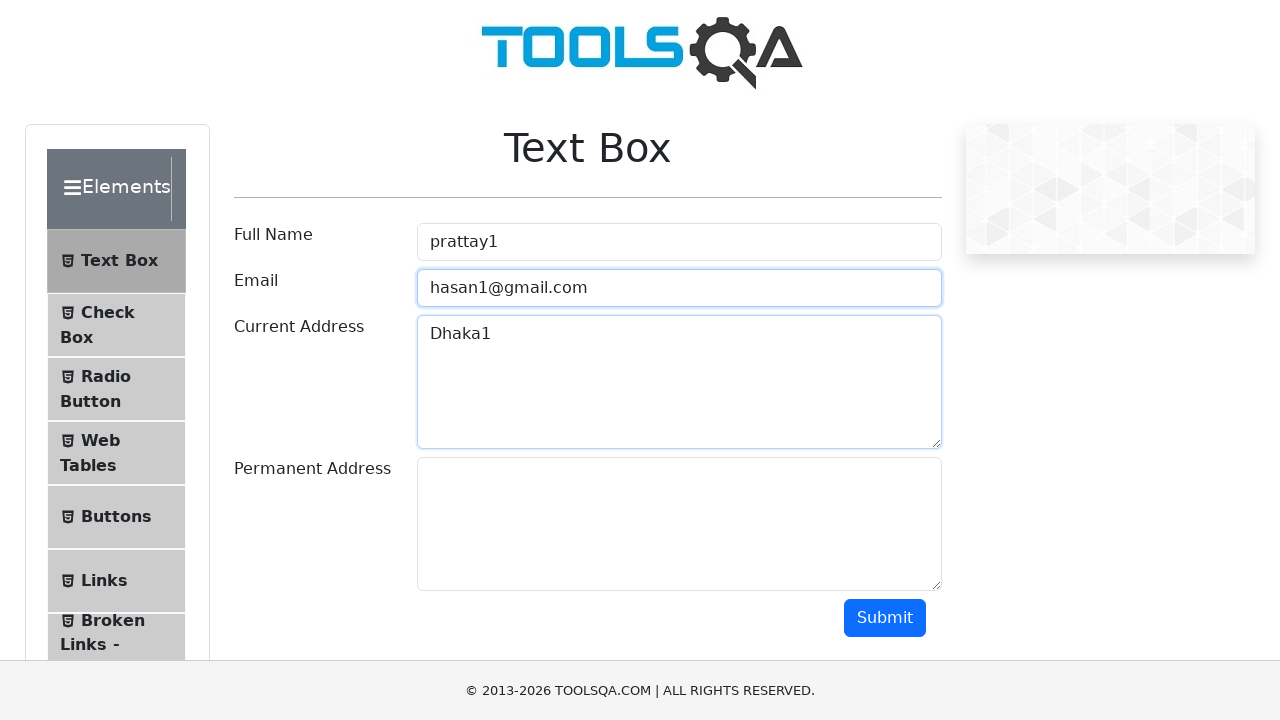

Filled permanentAddress field with 'Dhaka1' on #permanentAddress
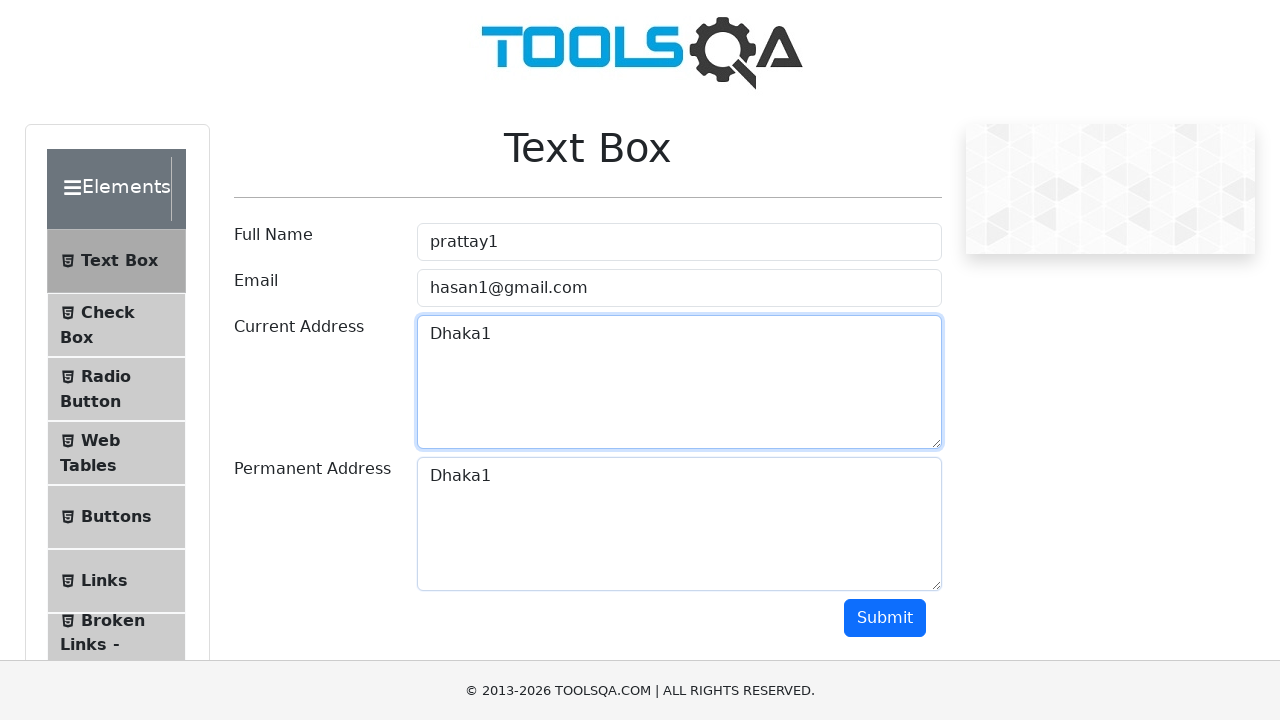

Scrolled to submit button
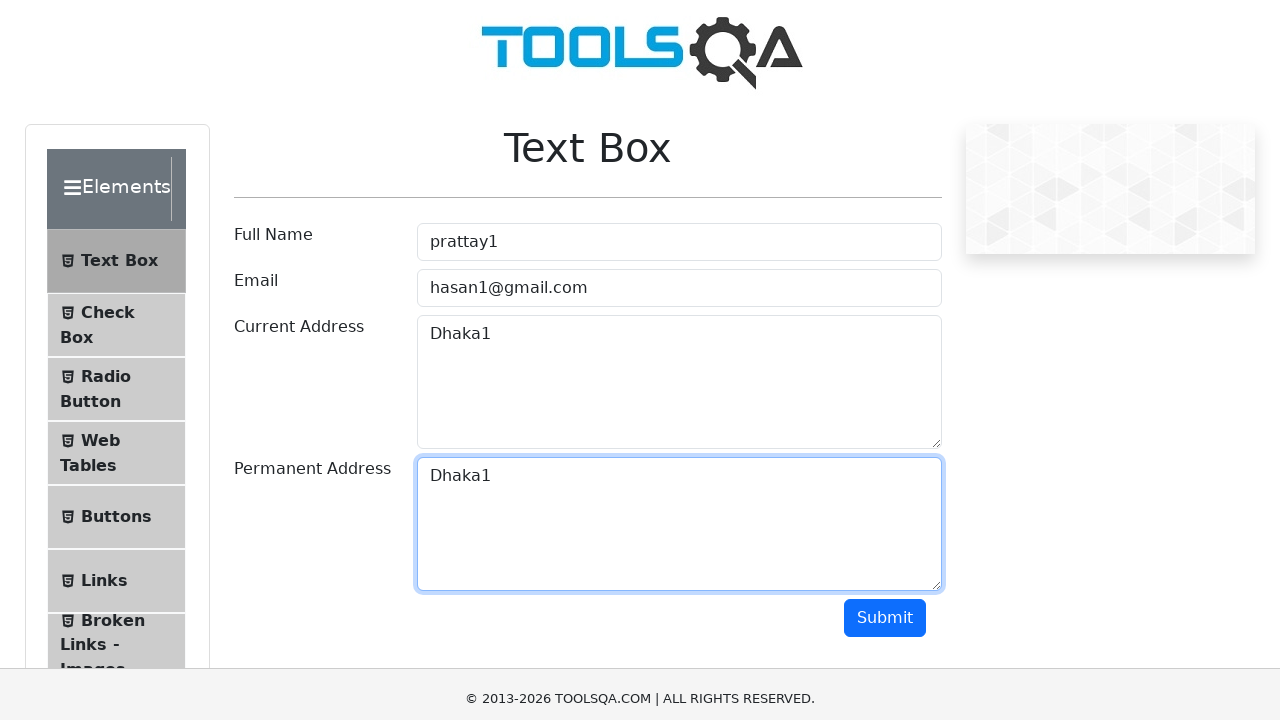

Clicked submit button for iteration 1 at (885, 19) on #submit
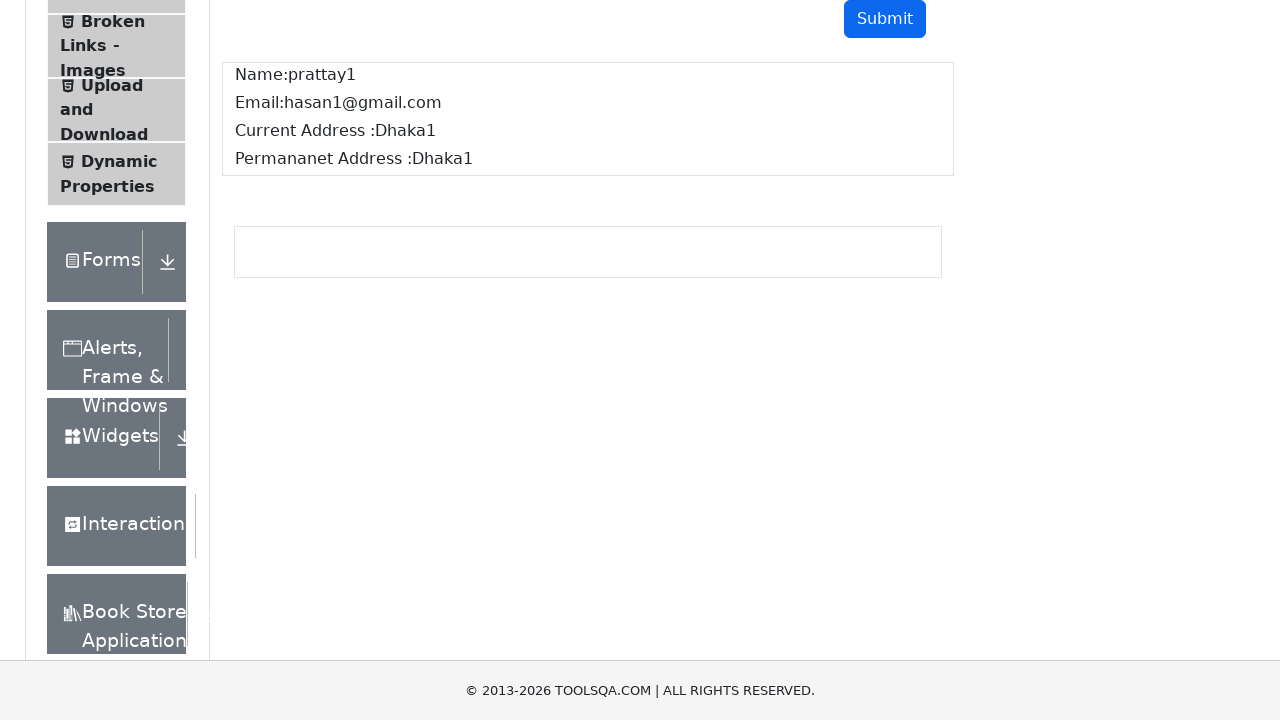

Scrolled down to view form submission results
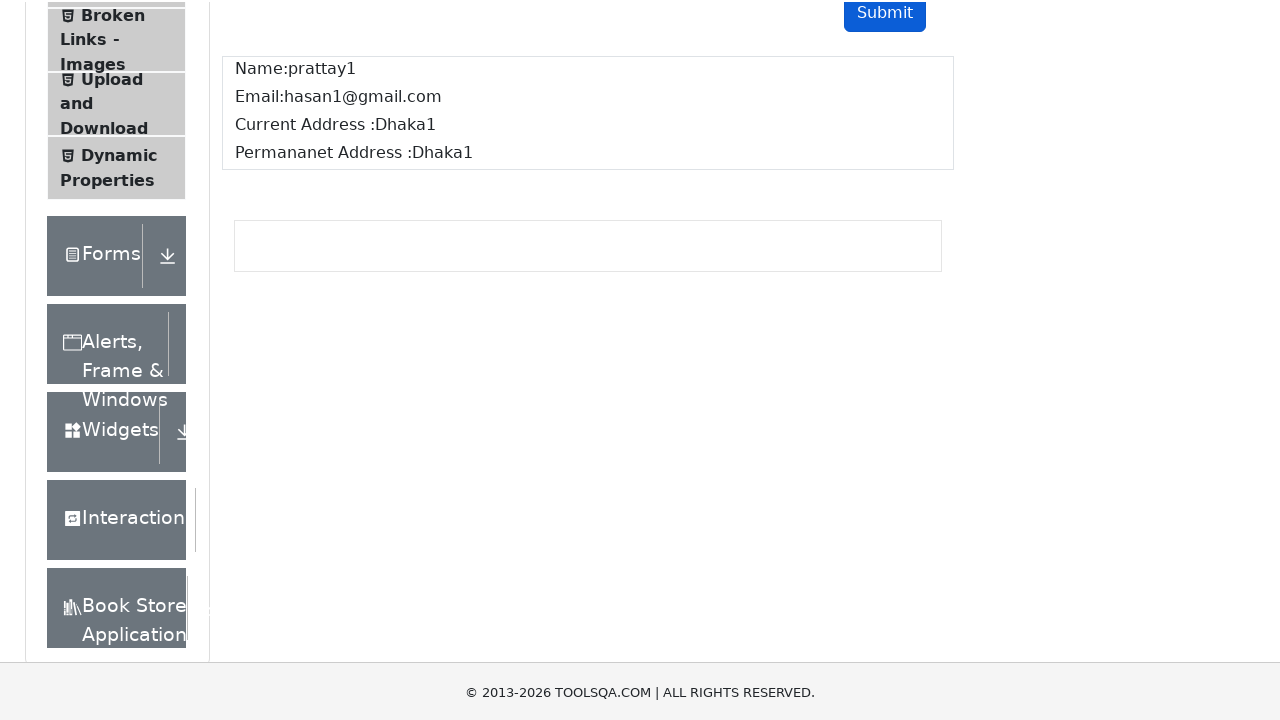

Navigated to form page for iteration 2
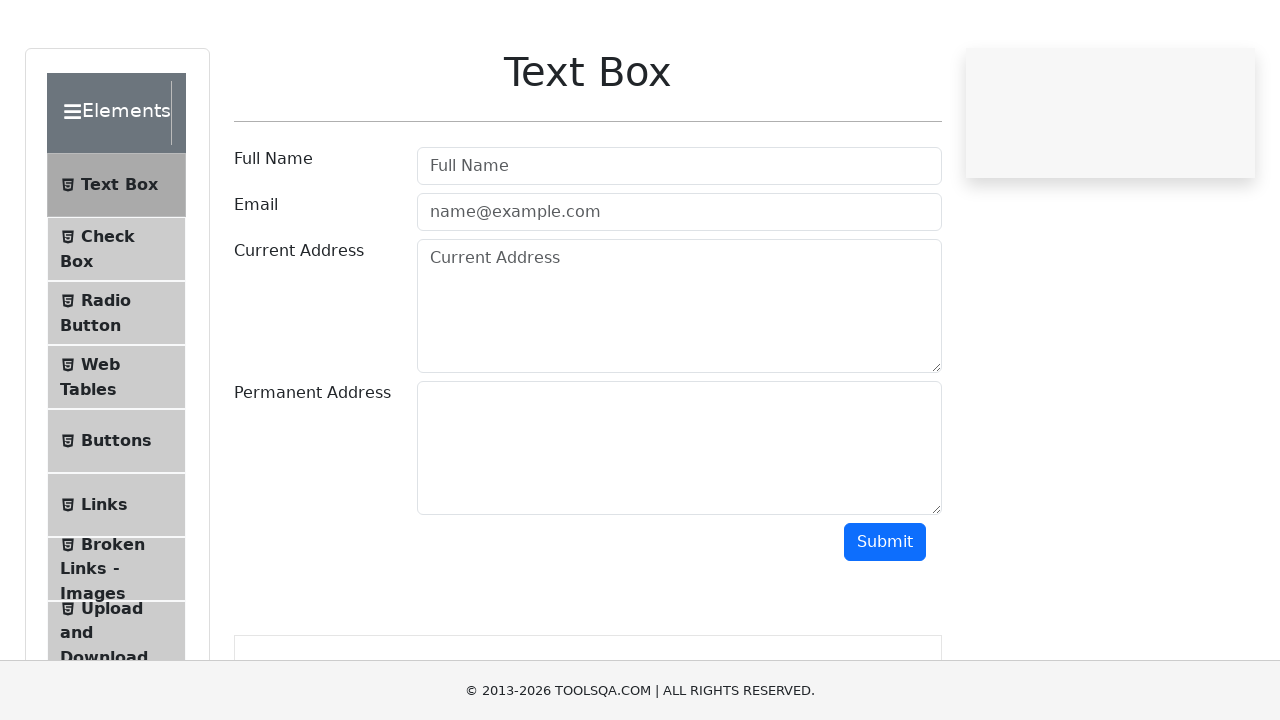

Filled userName field with 'prattay2' on #userName
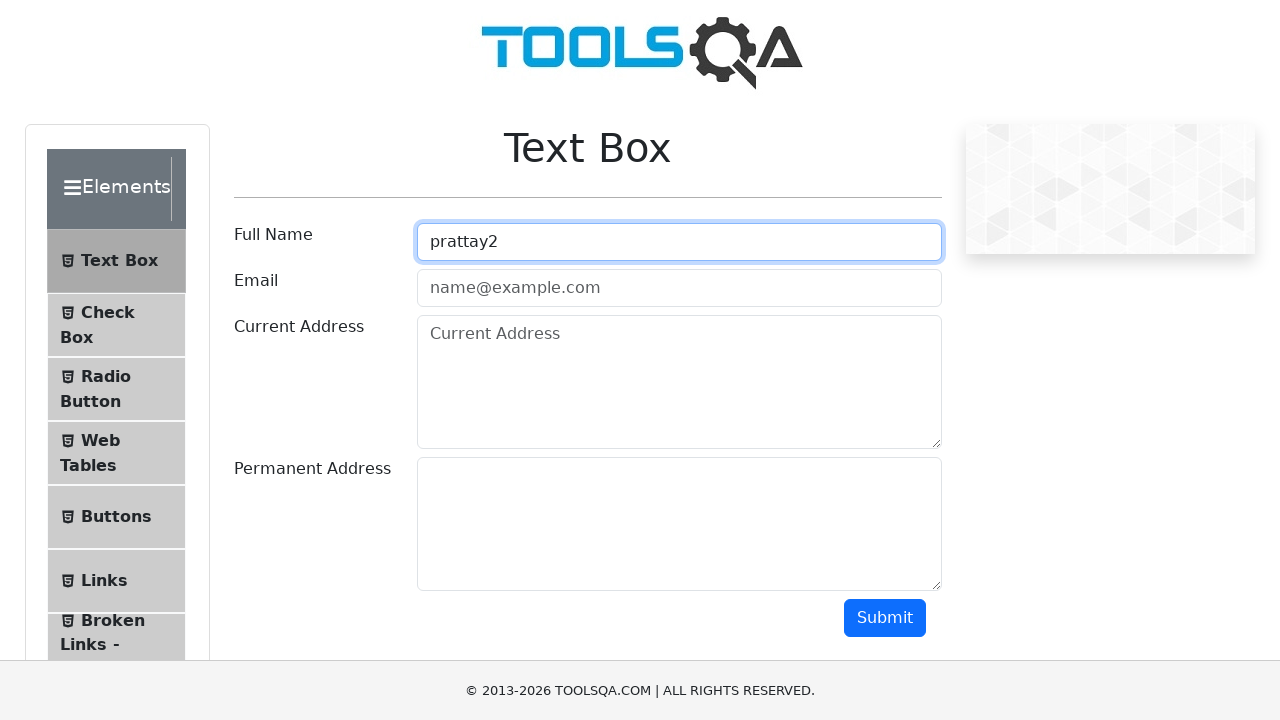

Filled userEmail field with 'hasan2@gmail.com' on #userEmail
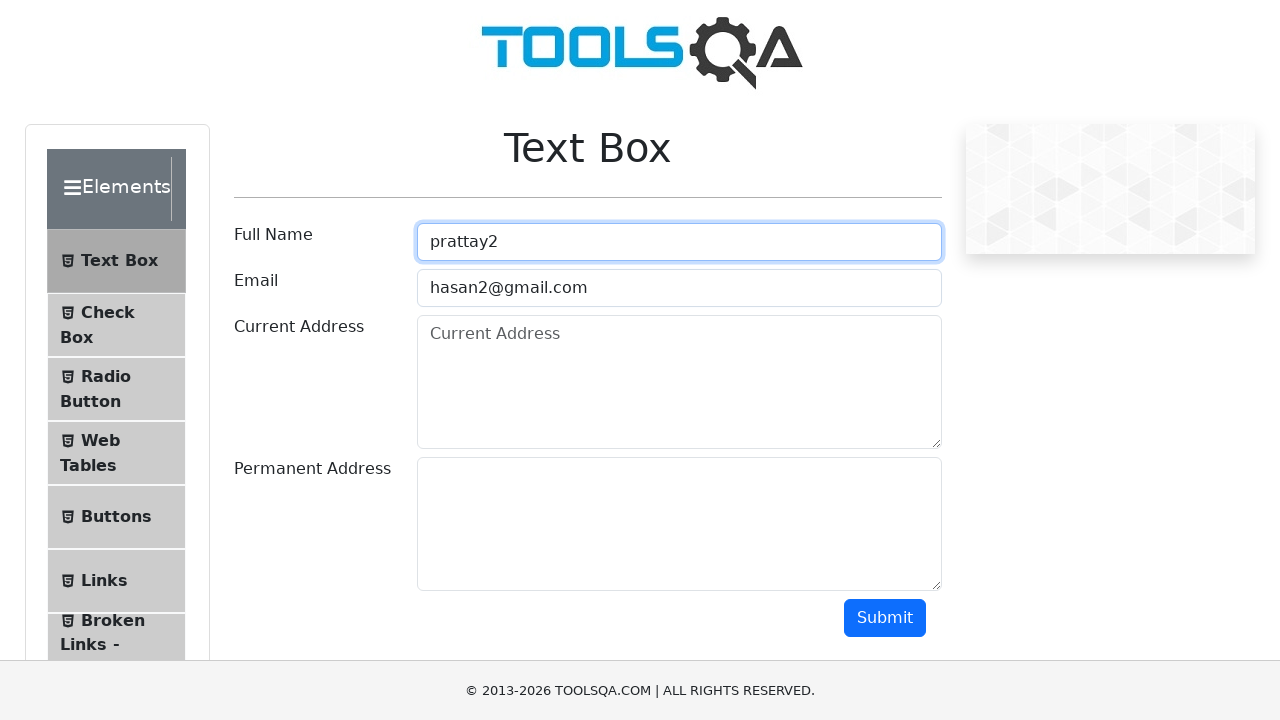

Filled currentAddress field with 'Dhaka2' on #currentAddress
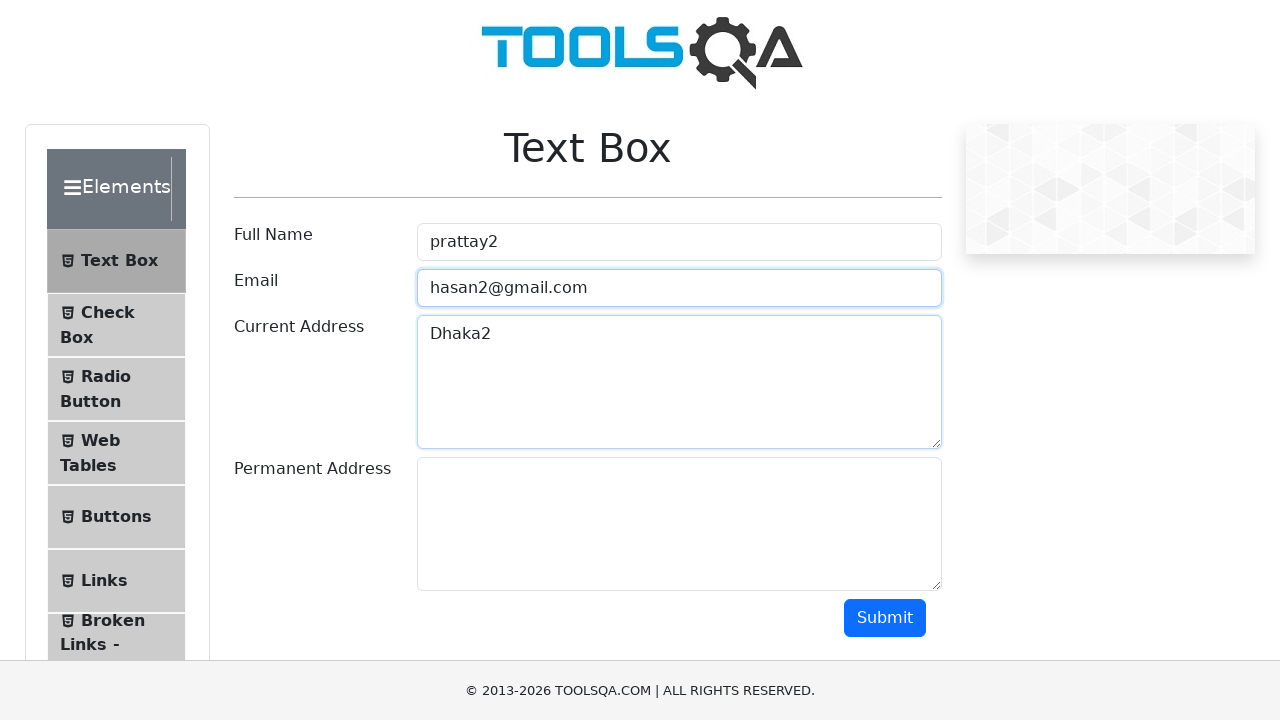

Filled permanentAddress field with 'Dhaka2' on #permanentAddress
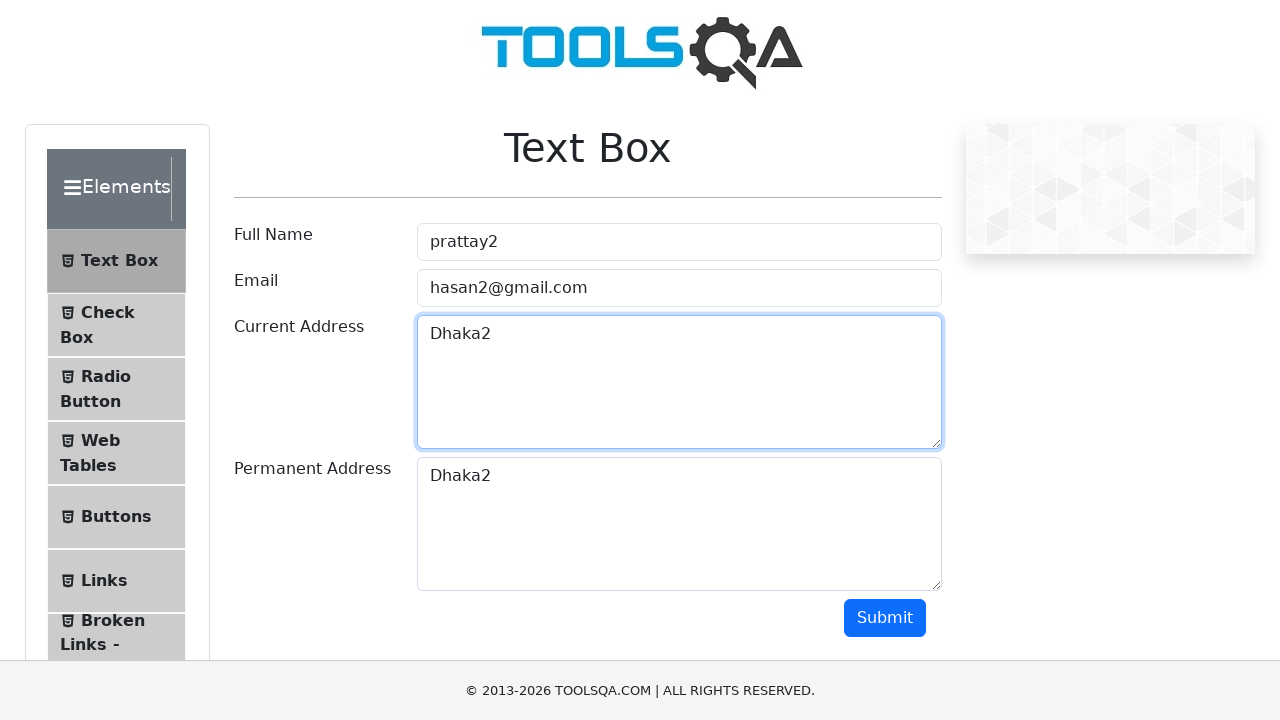

Scrolled to submit button
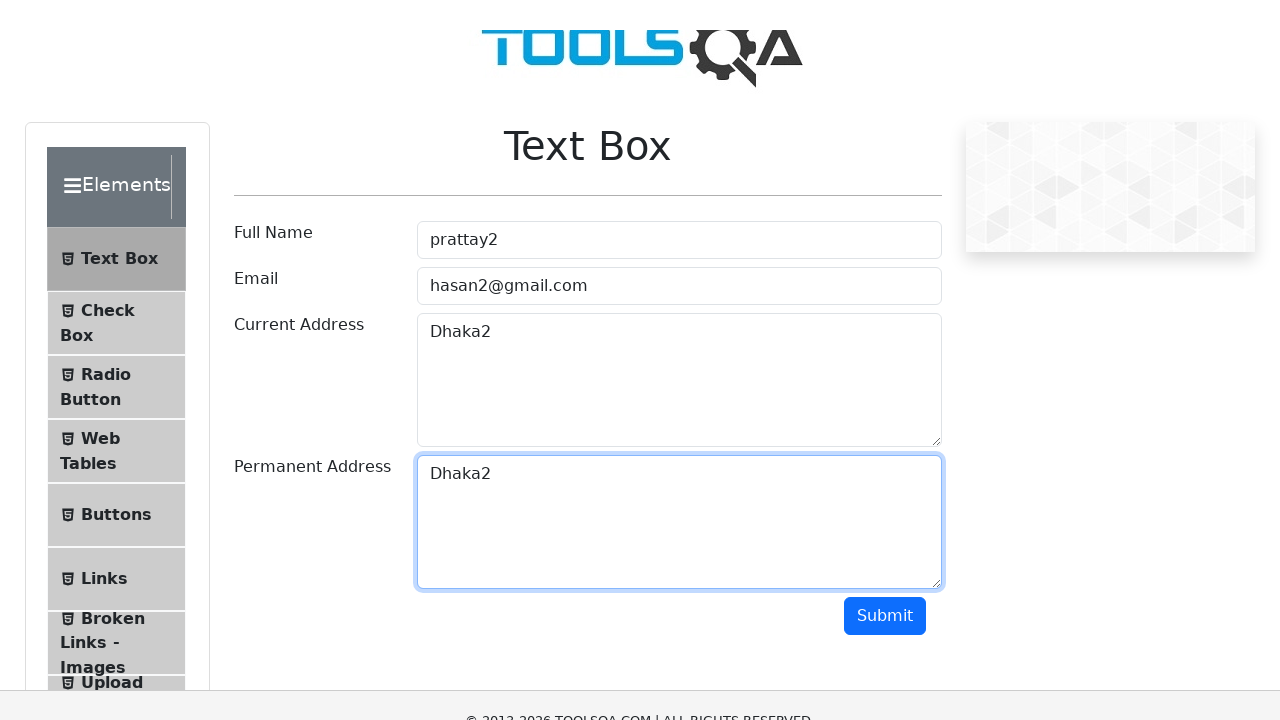

Clicked submit button for iteration 2 at (885, 19) on #submit
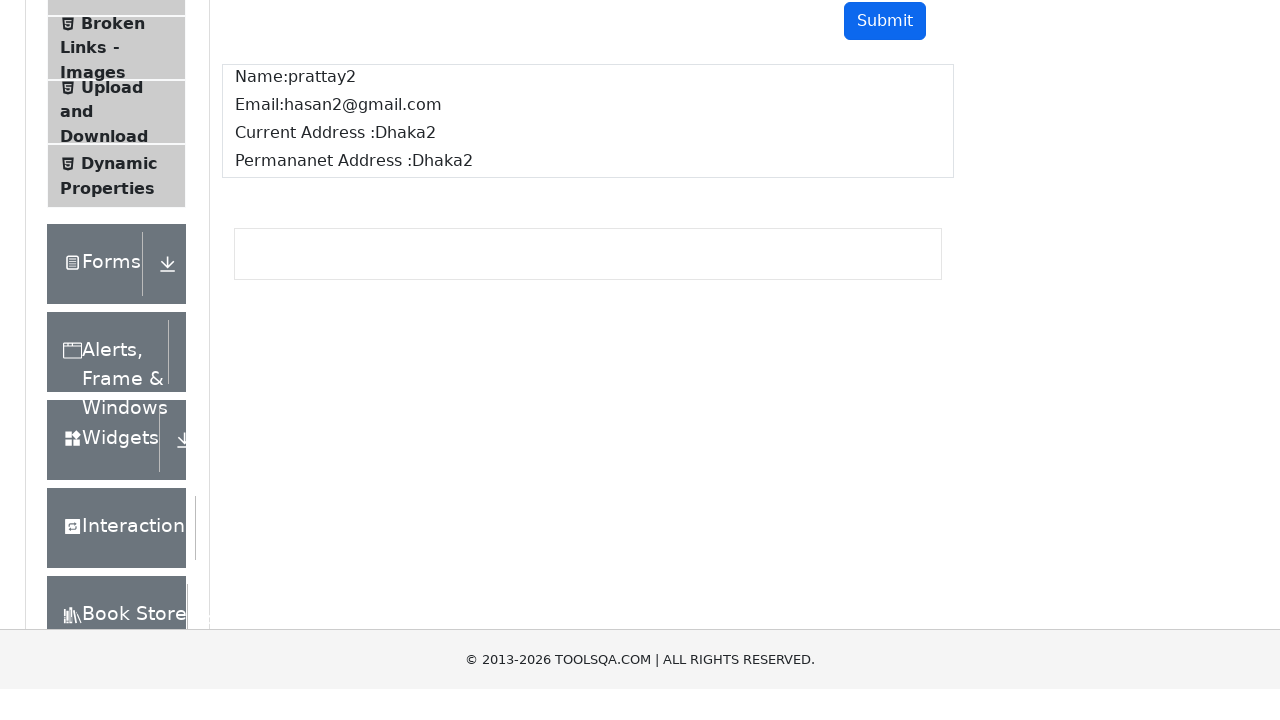

Scrolled down to view form submission results
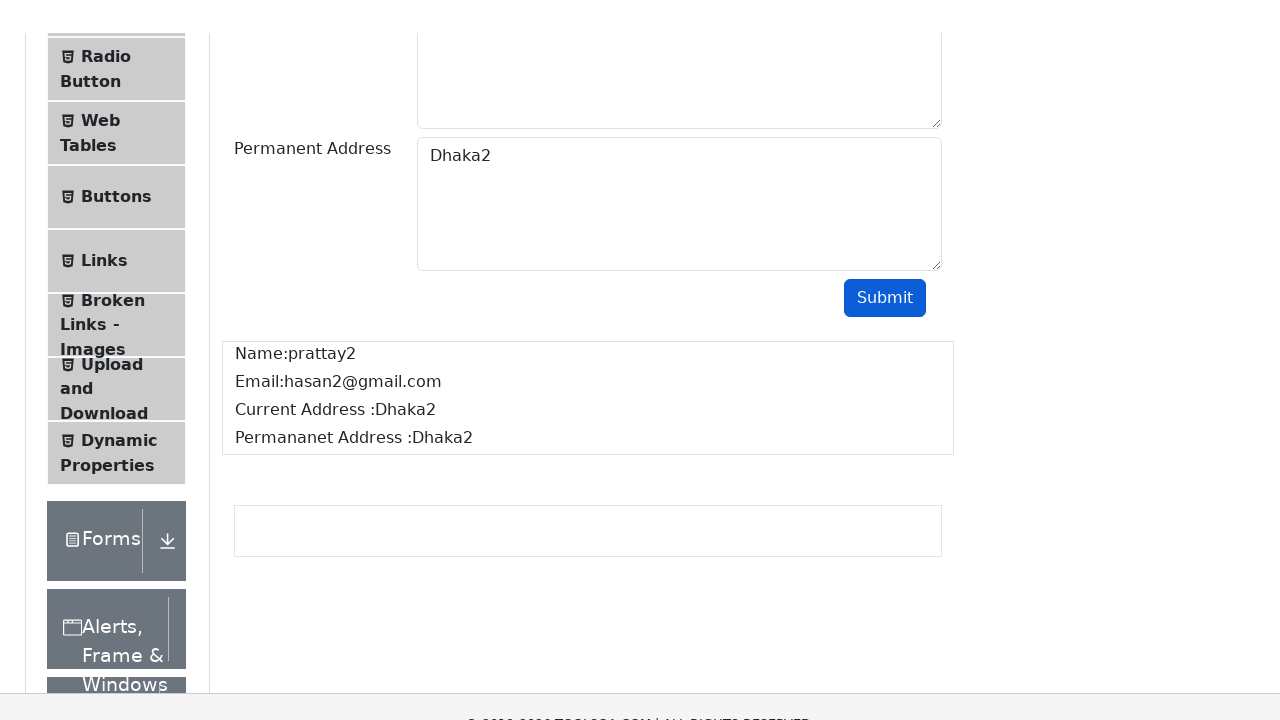

Navigated to form page for iteration 3
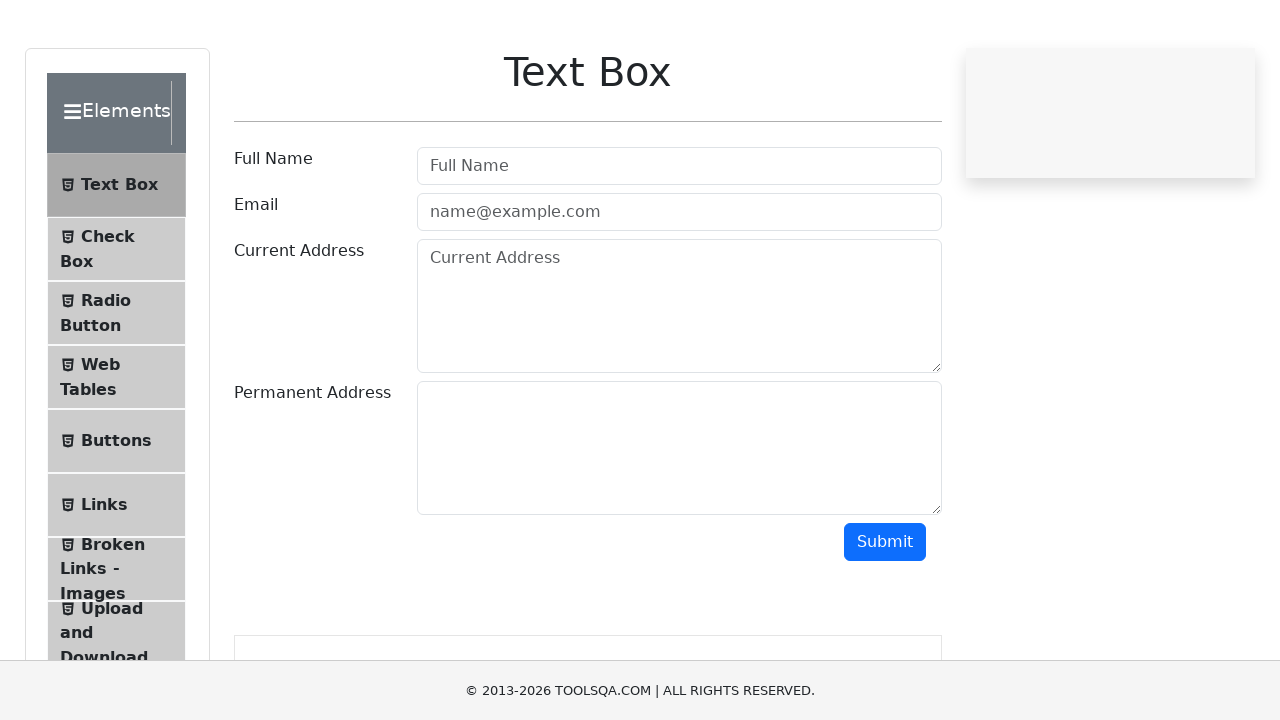

Filled userName field with 'prattay3' on #userName
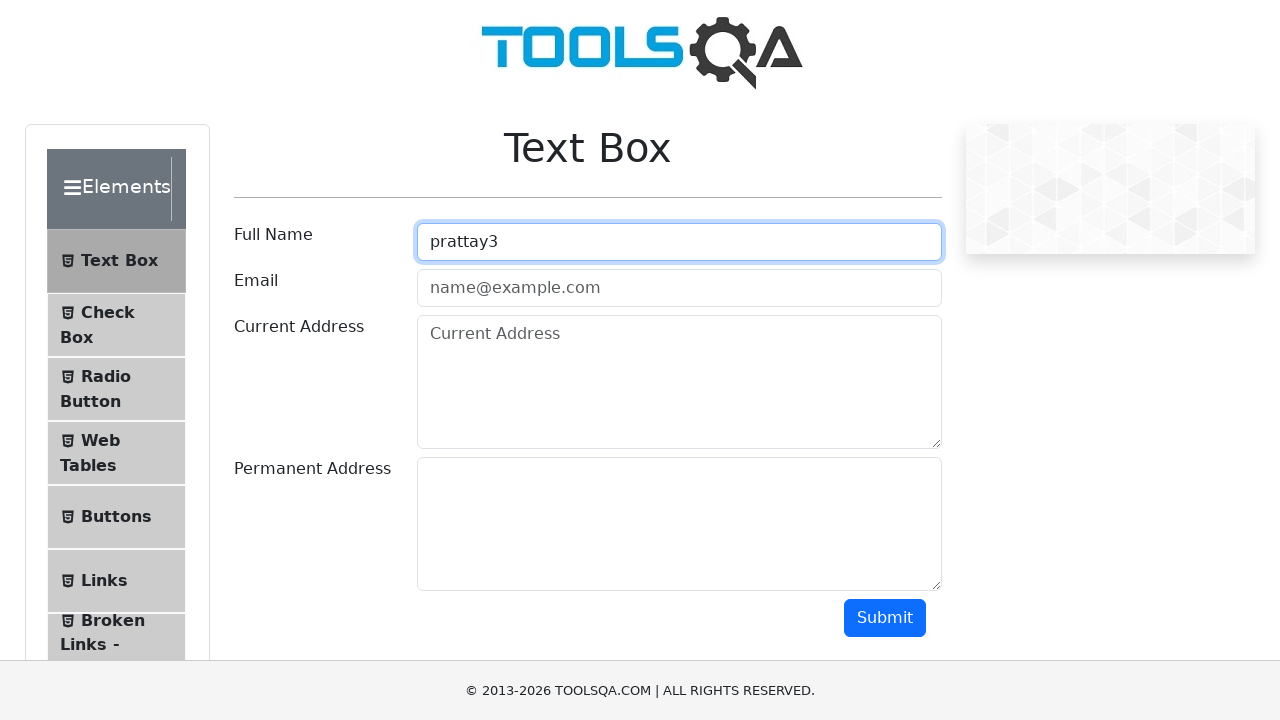

Filled userEmail field with 'hasan3@gmail.com' on #userEmail
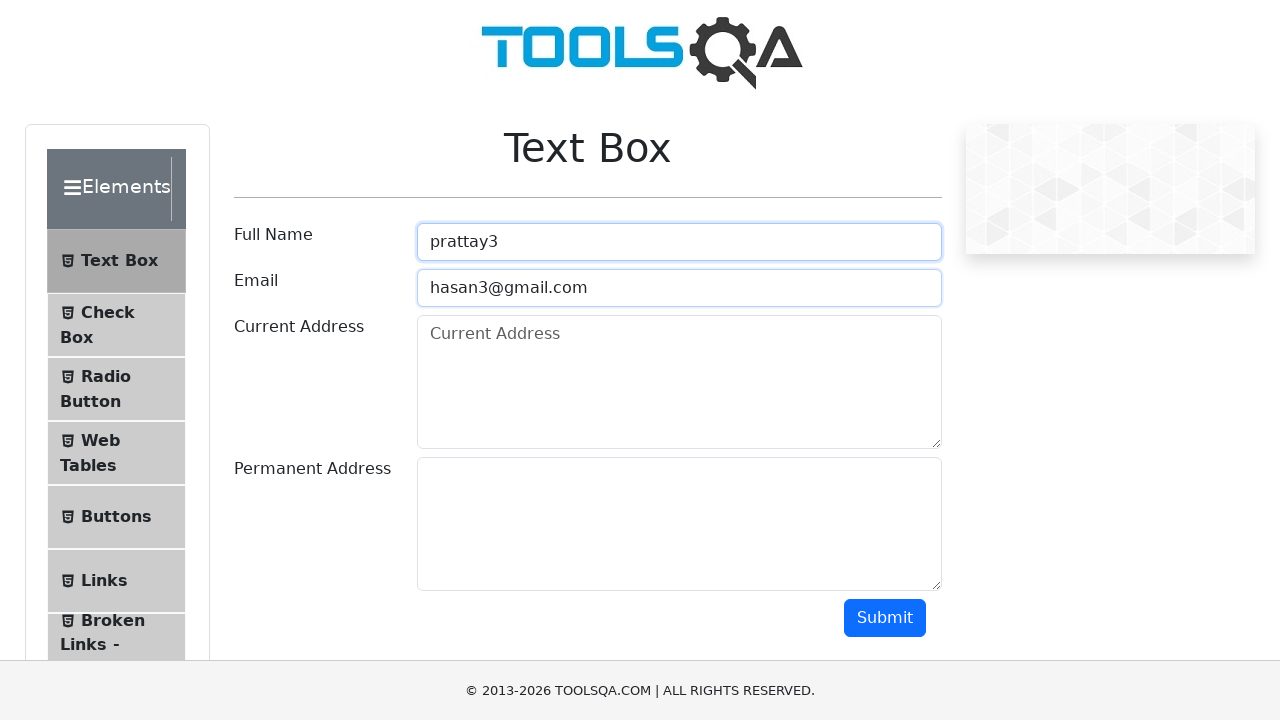

Filled currentAddress field with 'Dhaka3' on #currentAddress
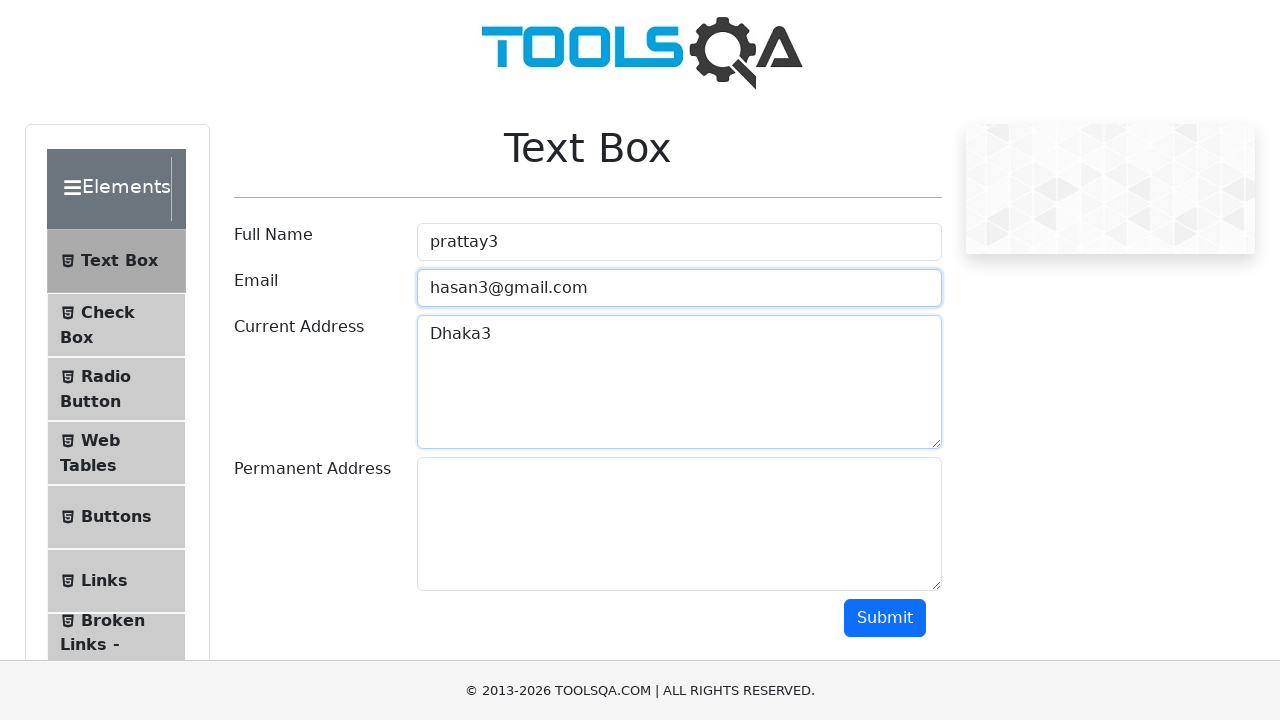

Filled permanentAddress field with 'Dhaka3' on #permanentAddress
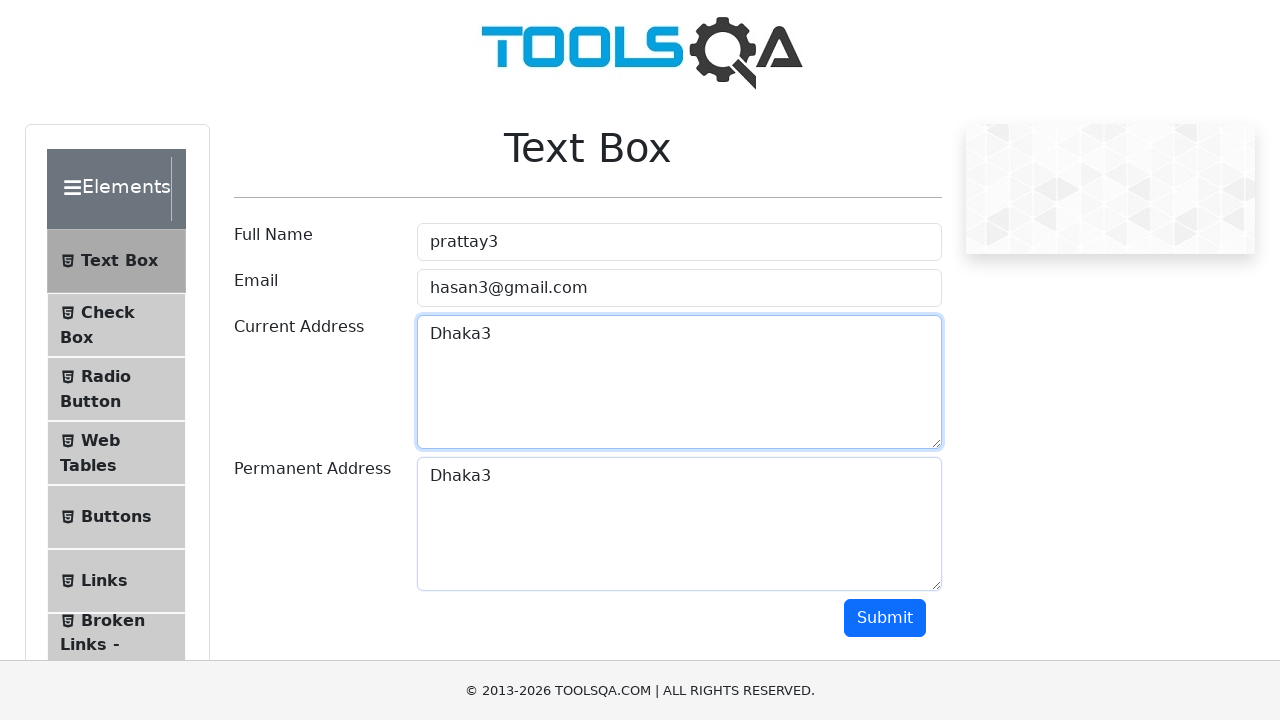

Scrolled to submit button
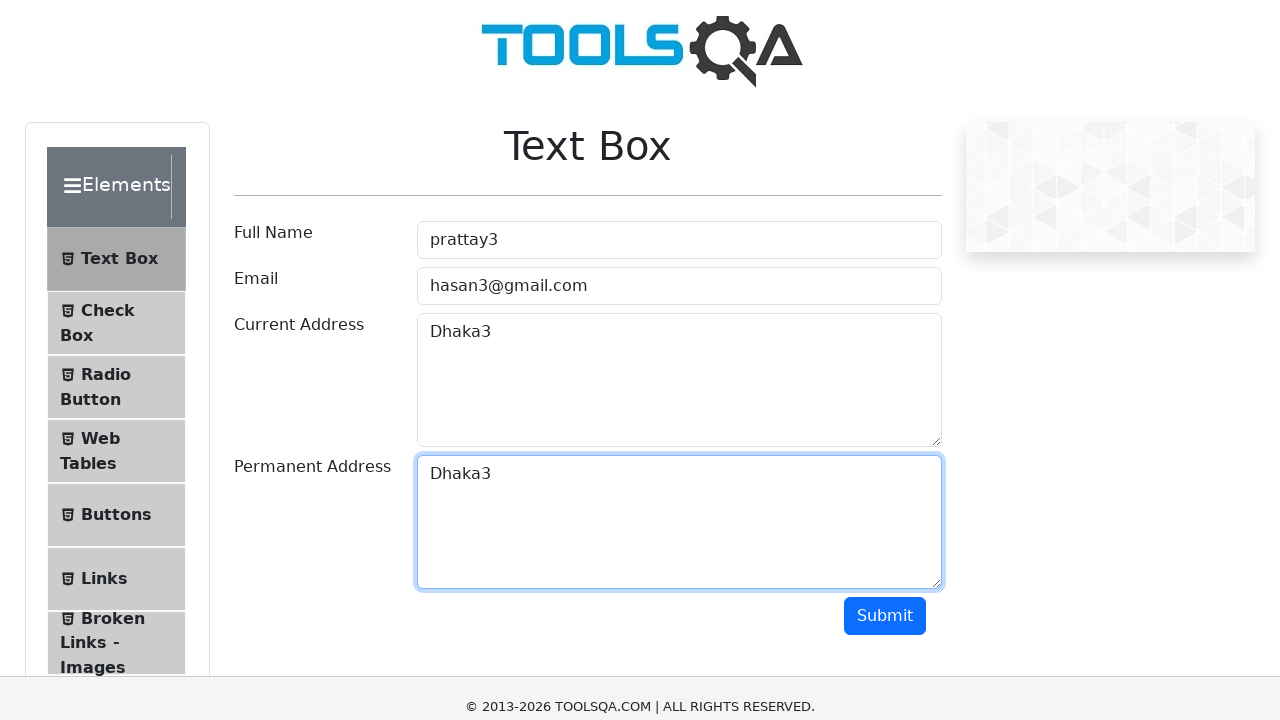

Clicked submit button for iteration 3 at (885, 19) on #submit
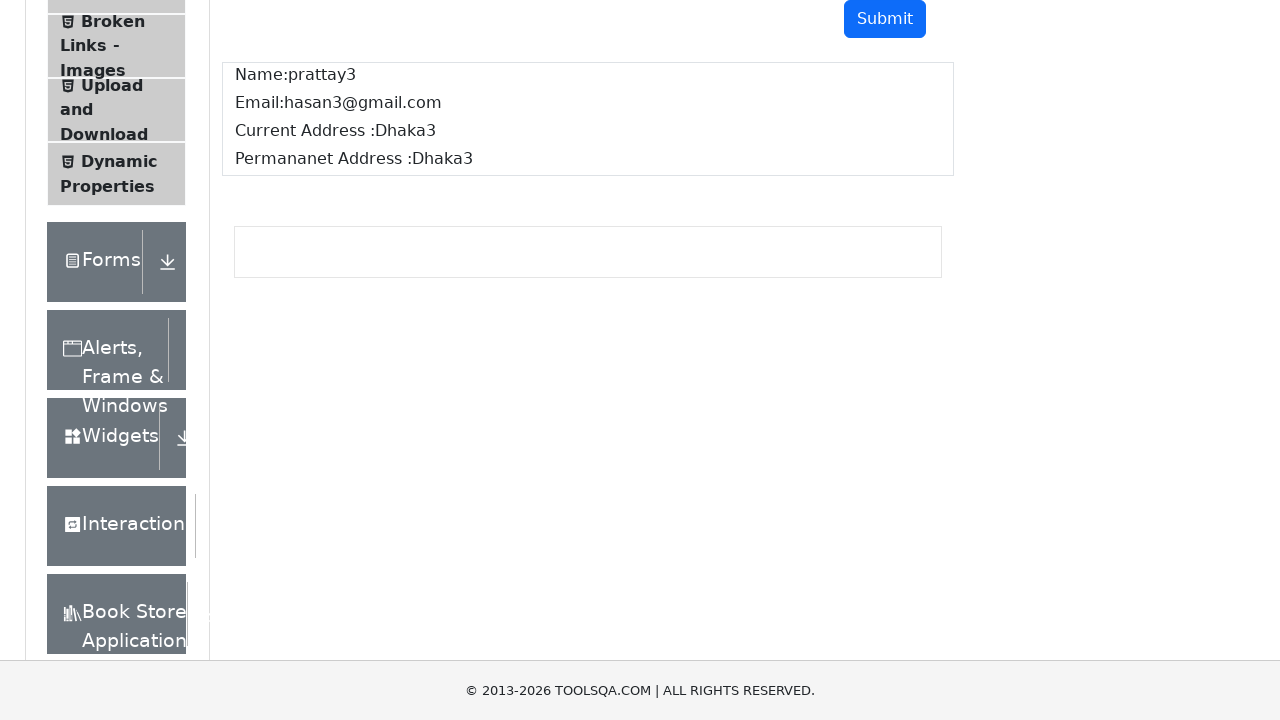

Scrolled down to view form submission results
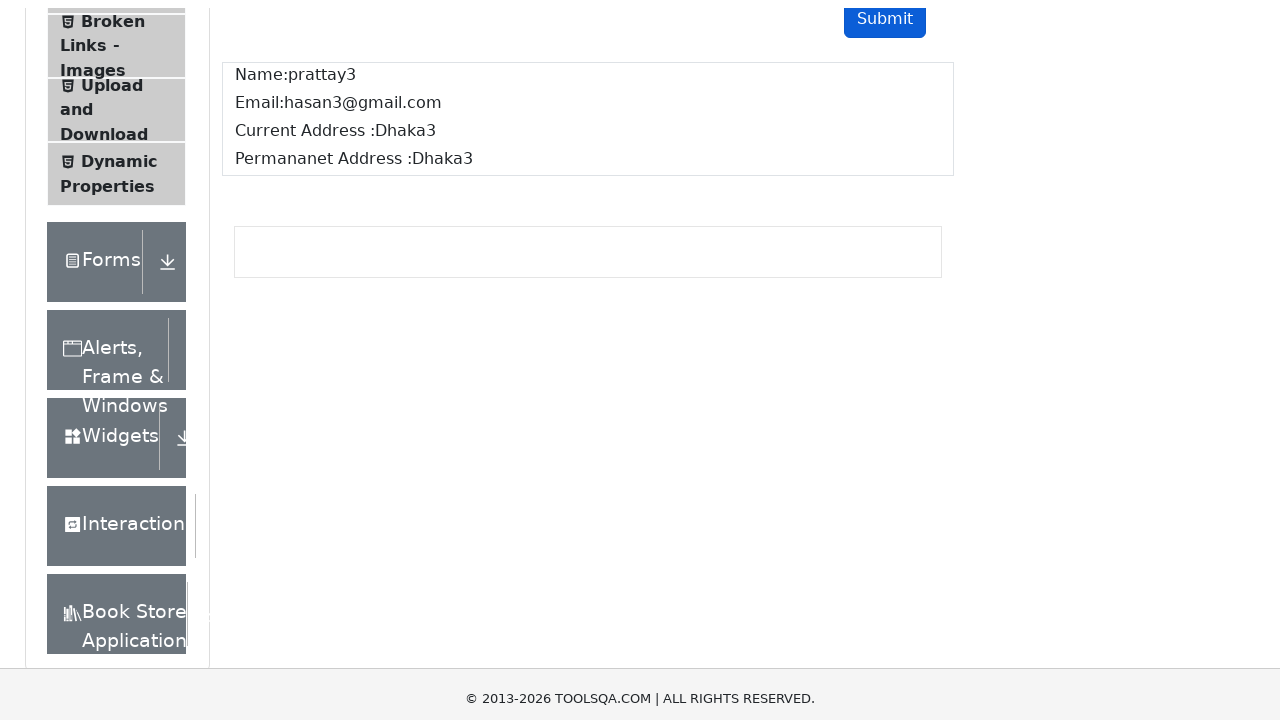

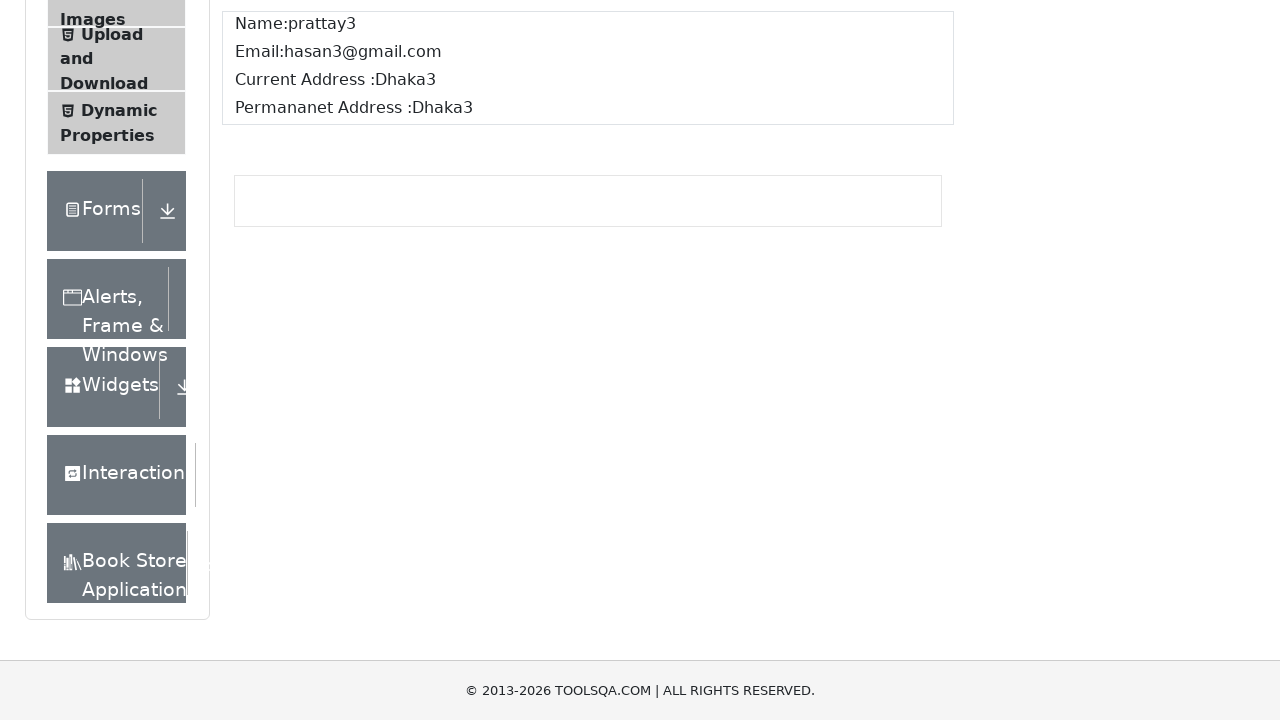